Tests navigation by clicking a dynamically calculated link (based on a math formula), then fills out a form with personal information fields (first name, last name, city, country) and submits it.

Starting URL: http://suninjuly.github.io/find_link_text

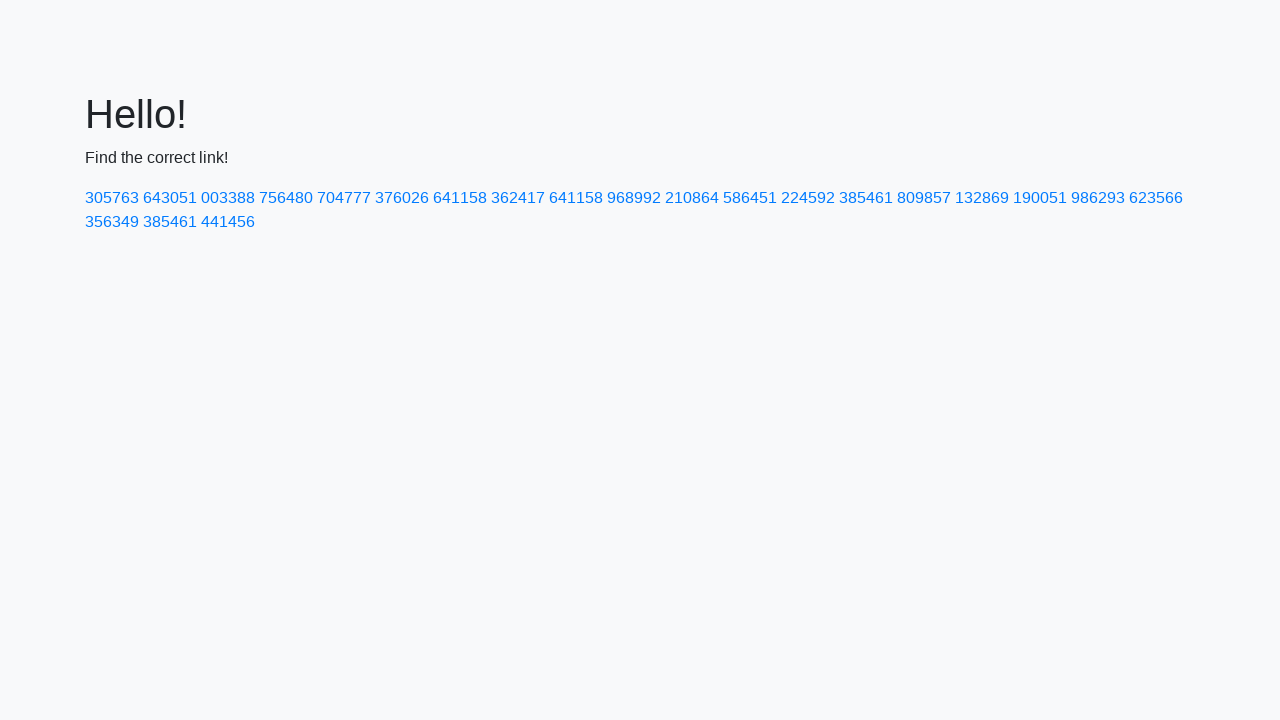

Clicked dynamically calculated link with text '224592' at (808, 198) on text=224592
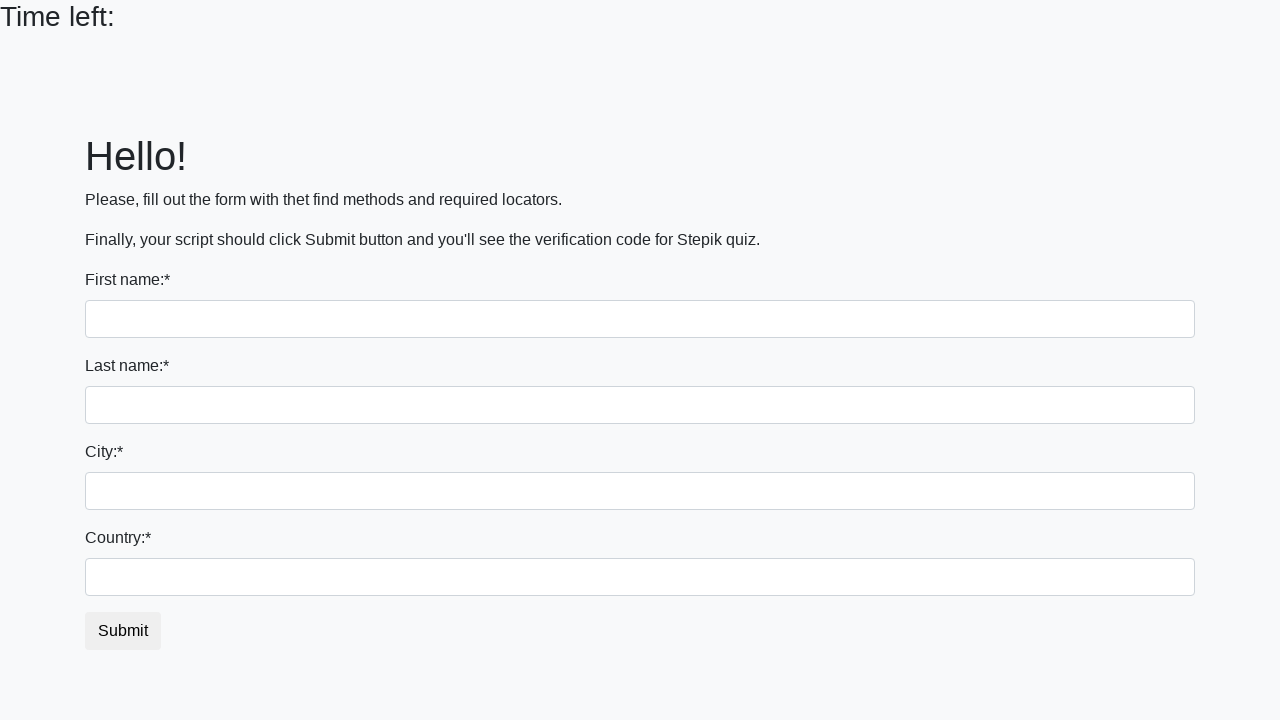

Filled first name field with 'Ivan' on input
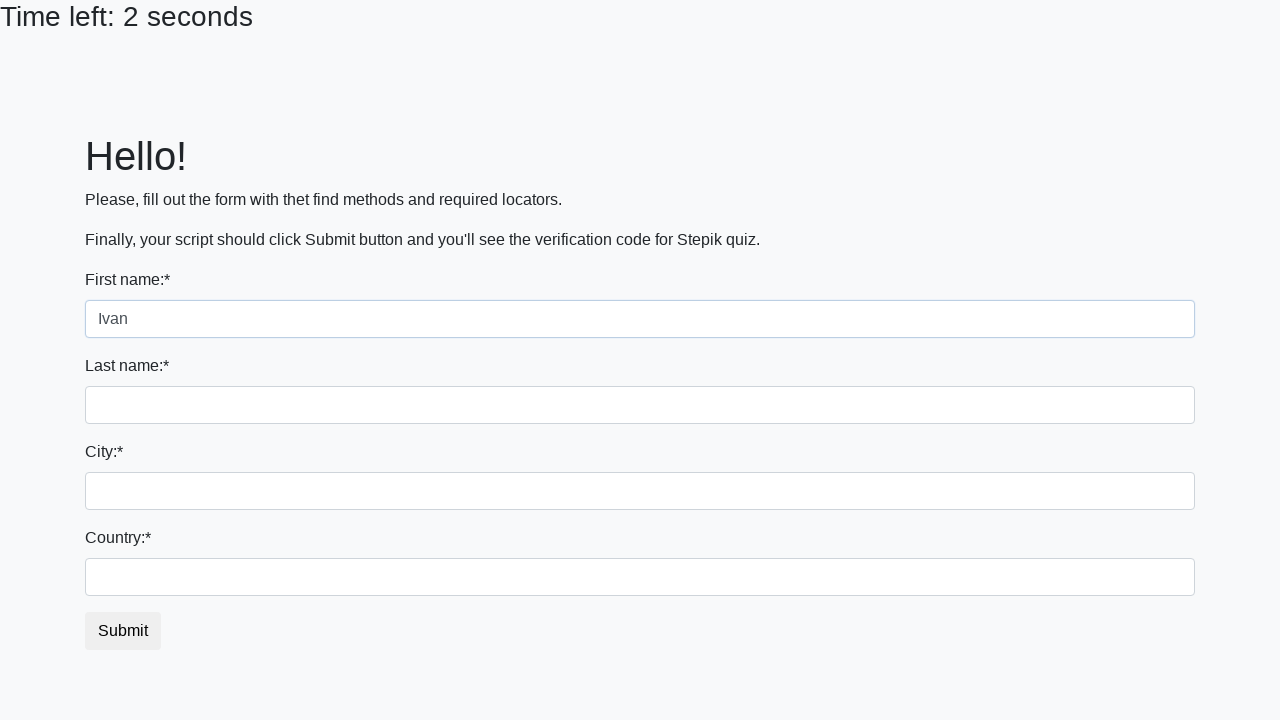

Filled last name field with 'Petrov' on input[name='last_name']
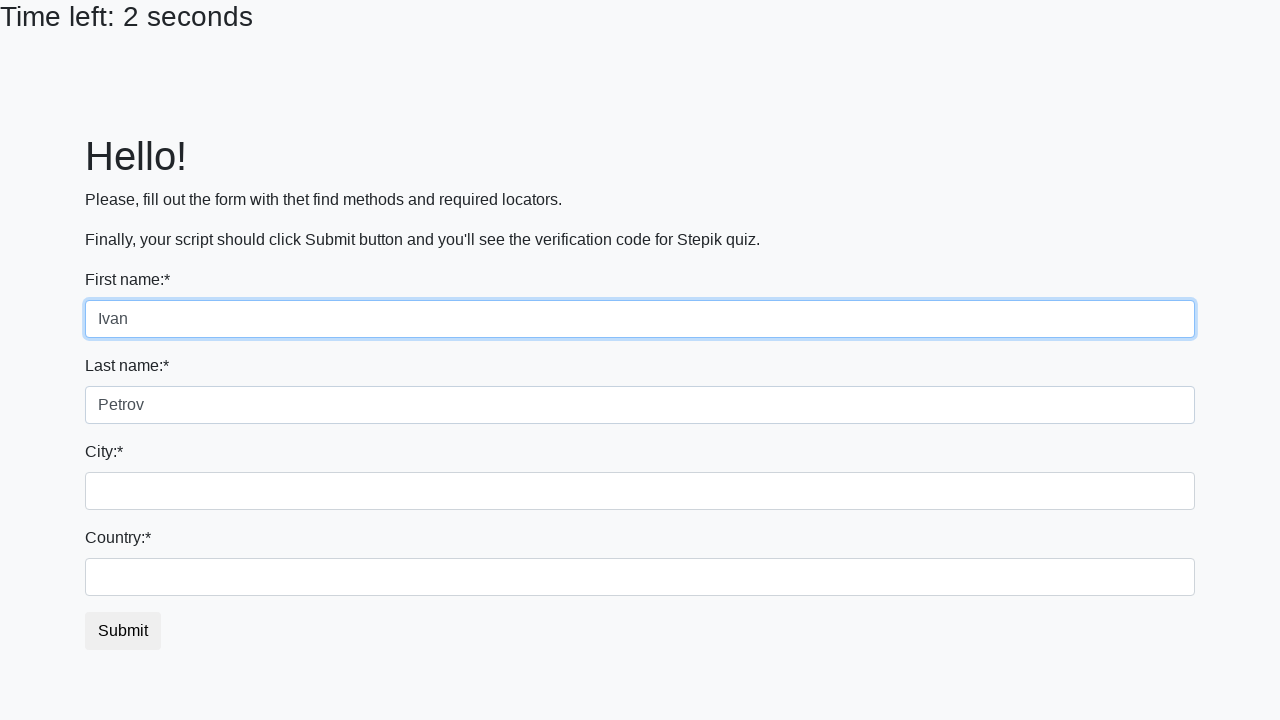

Filled city field with 'Smolensk' on .city
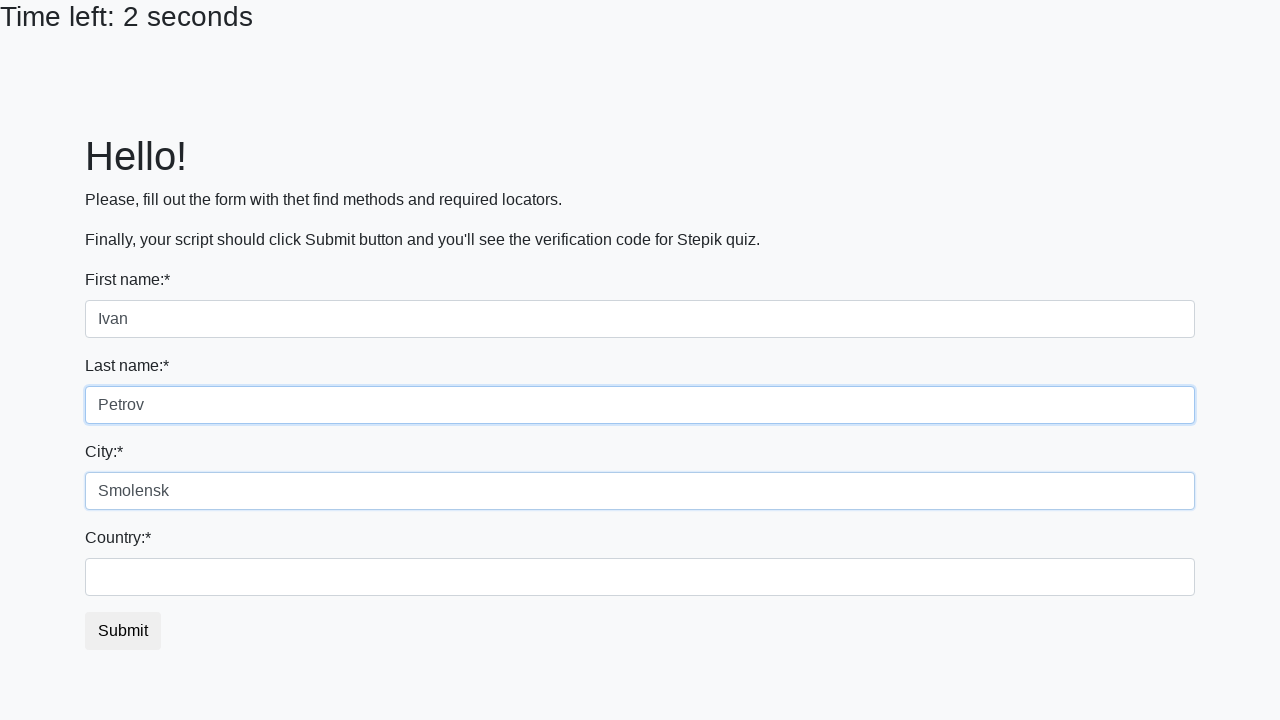

Filled country field with 'Russia' on #country
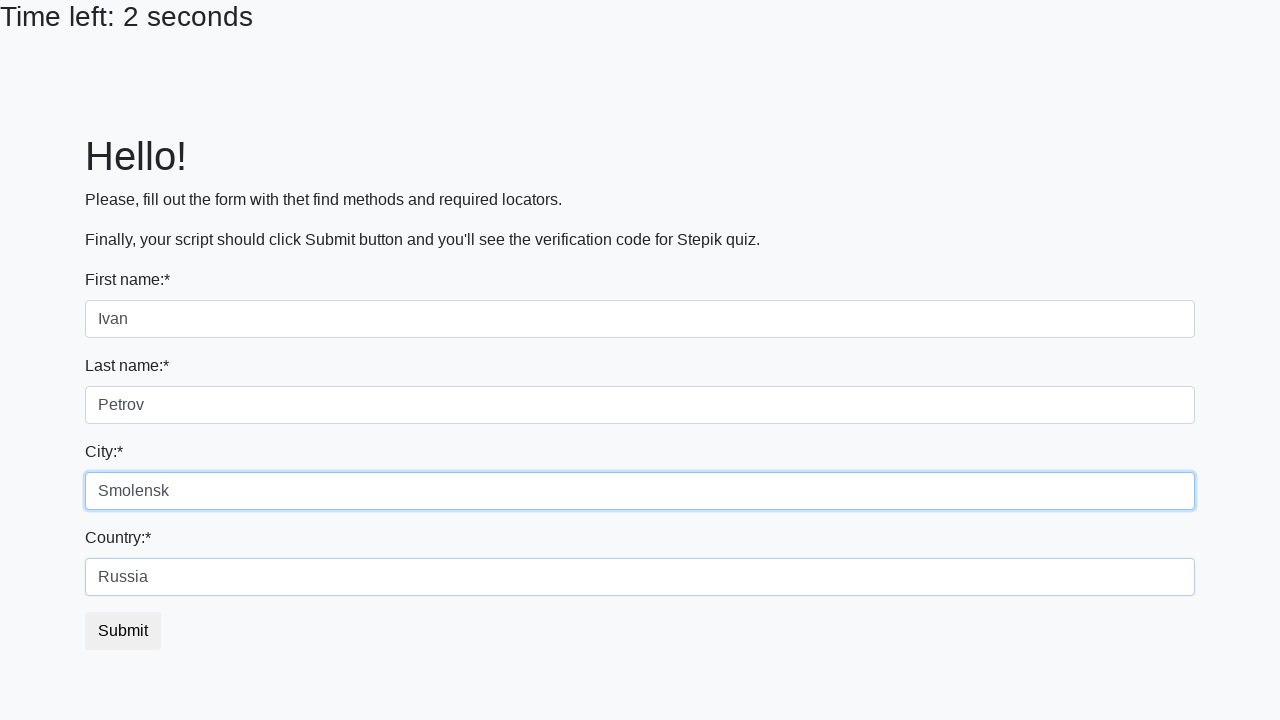

Clicked submit button to complete form submission at (123, 631) on button.btn
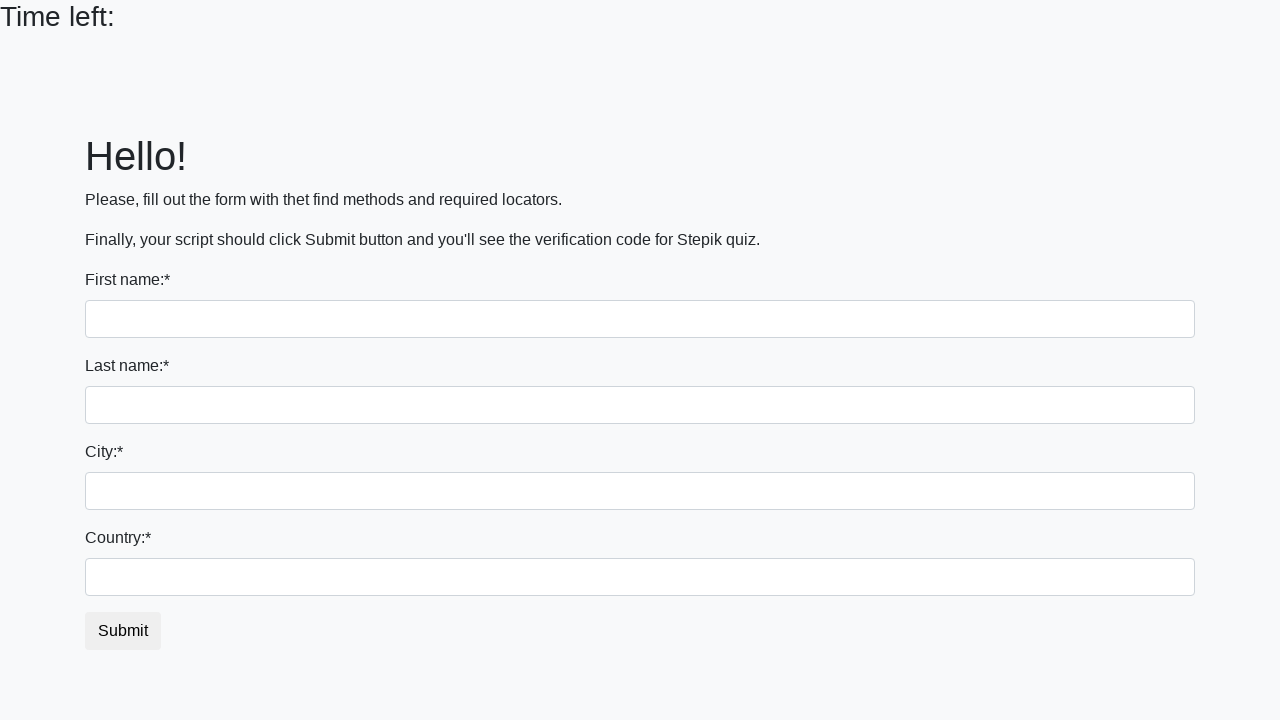

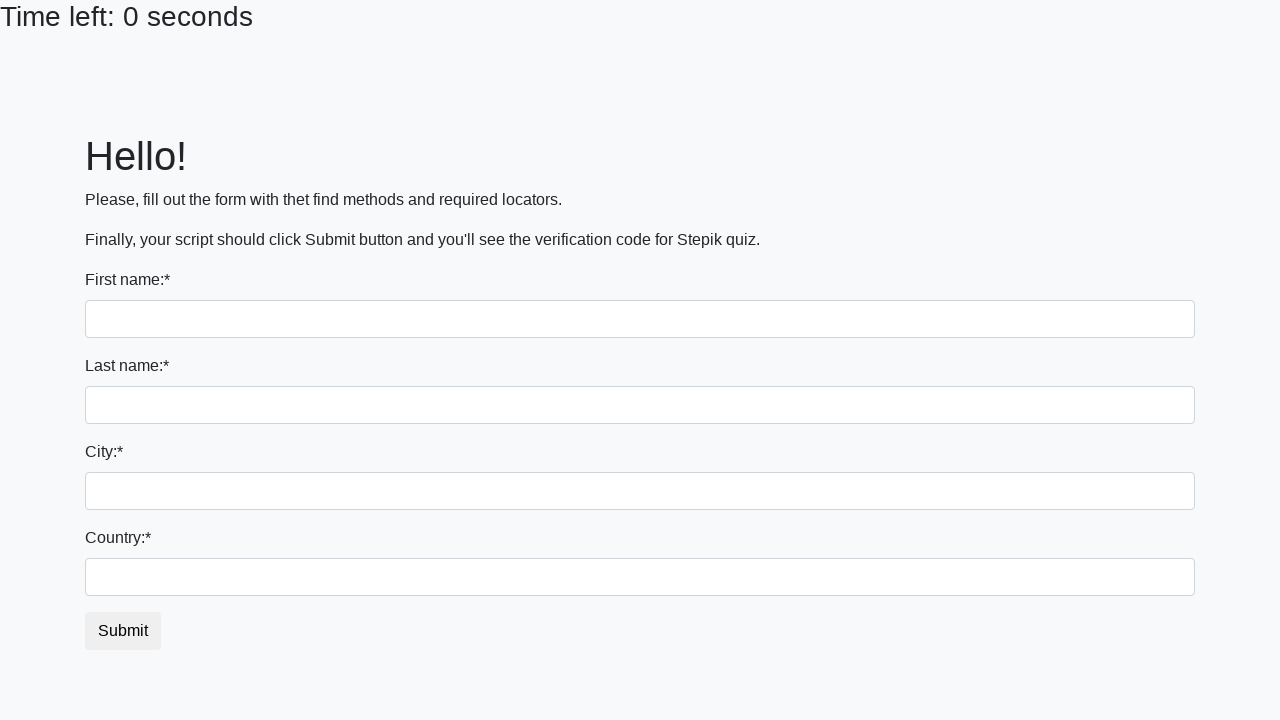